Tests adding a laptop product to the shopping cart on an e-commerce site by selecting a category, choosing a product, and verifying it appears in the cart

Starting URL: https://www.demoblaze.com/

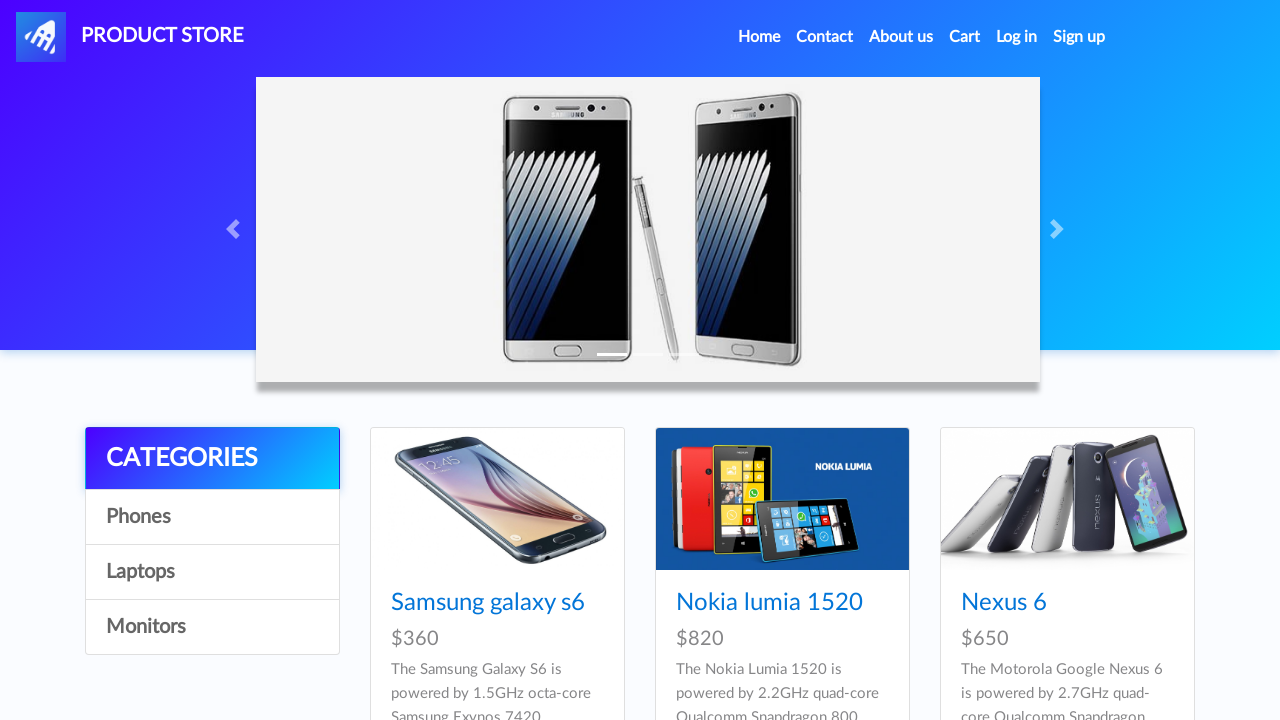

Clicked on Laptops category at (212, 572) on text=Laptops
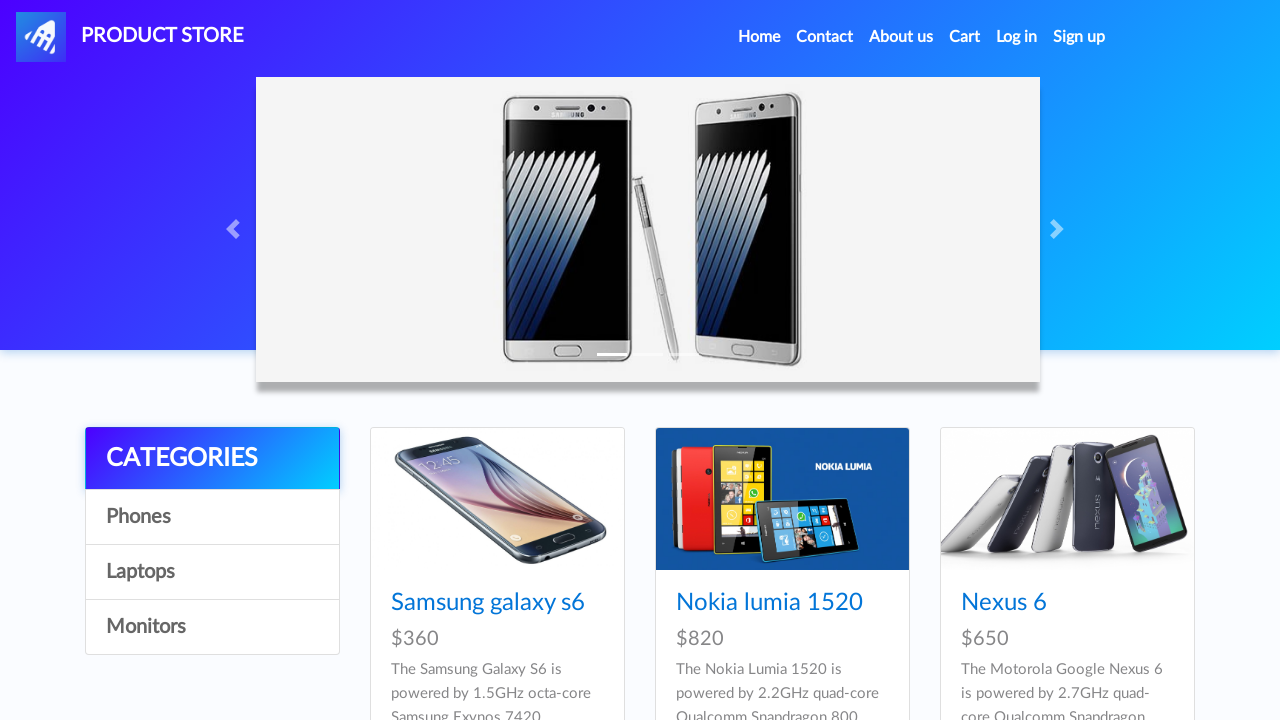

MacBook air product appeared in category
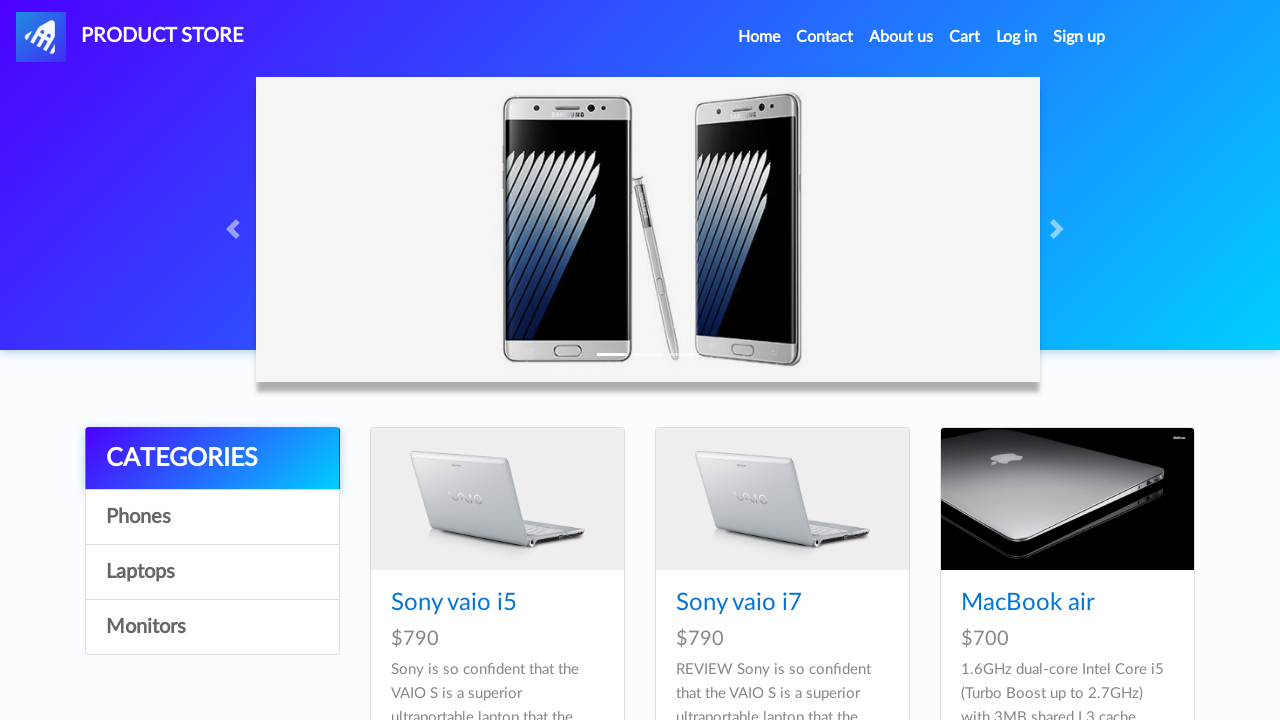

Clicked on MacBook air product at (1028, 603) on text=MacBook air
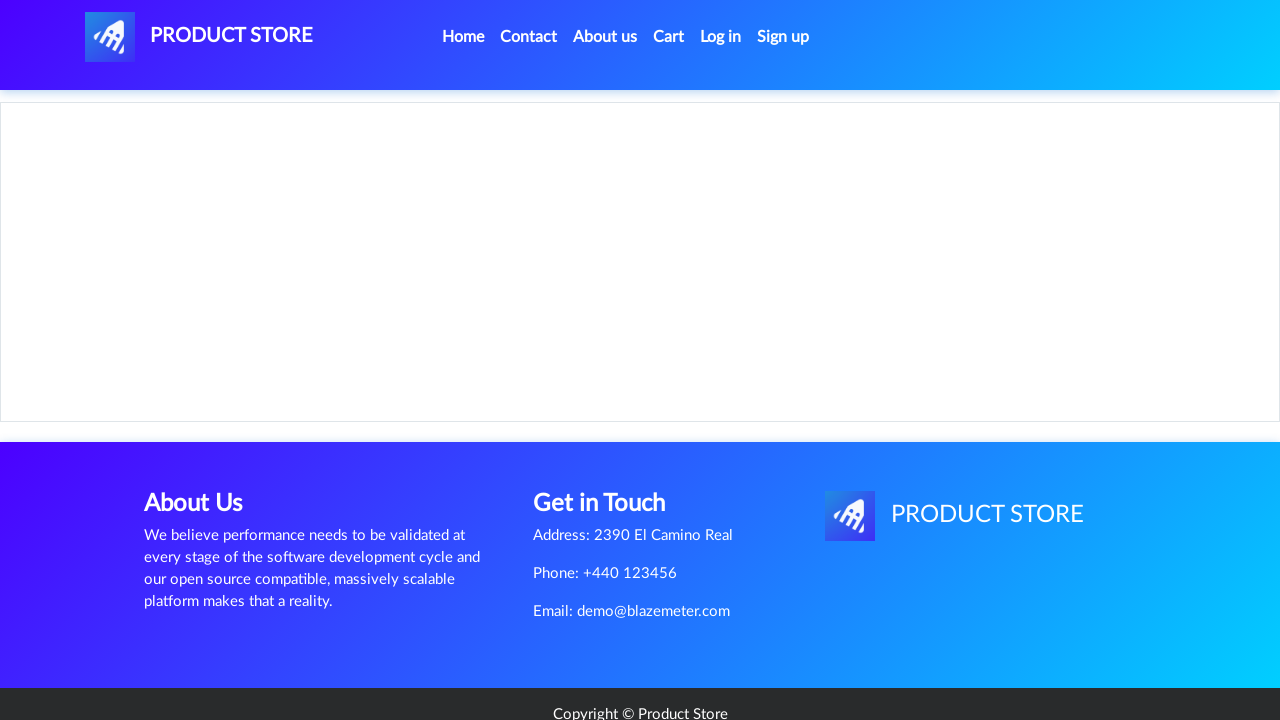

Product page loaded with MacBook air details
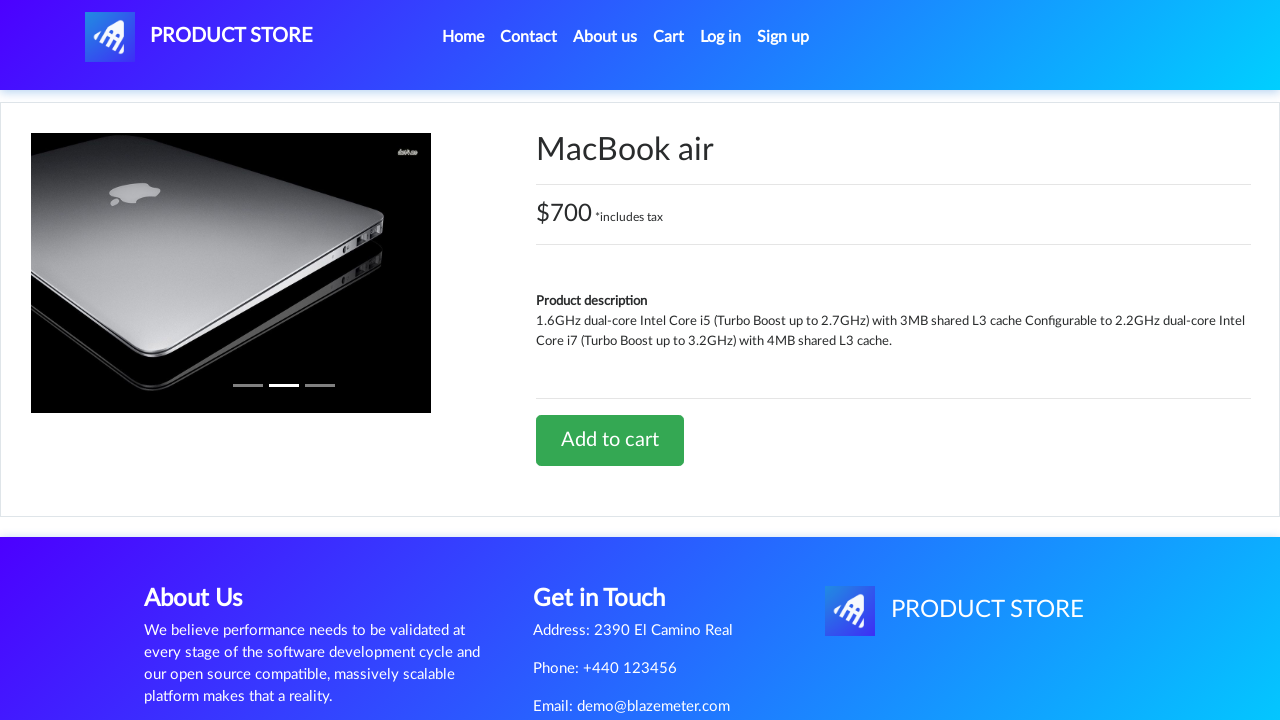

Clicked Add to cart button at (610, 440) on text=Add to cart
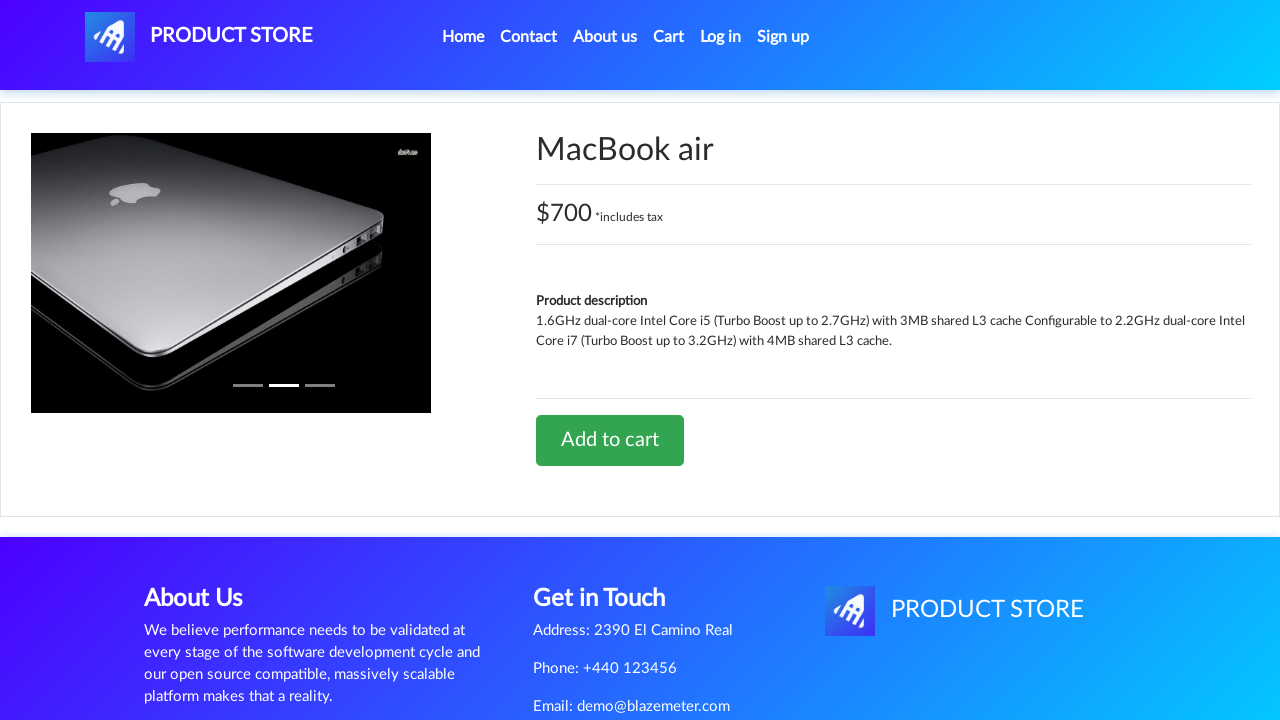

Handled confirmation alert dialog
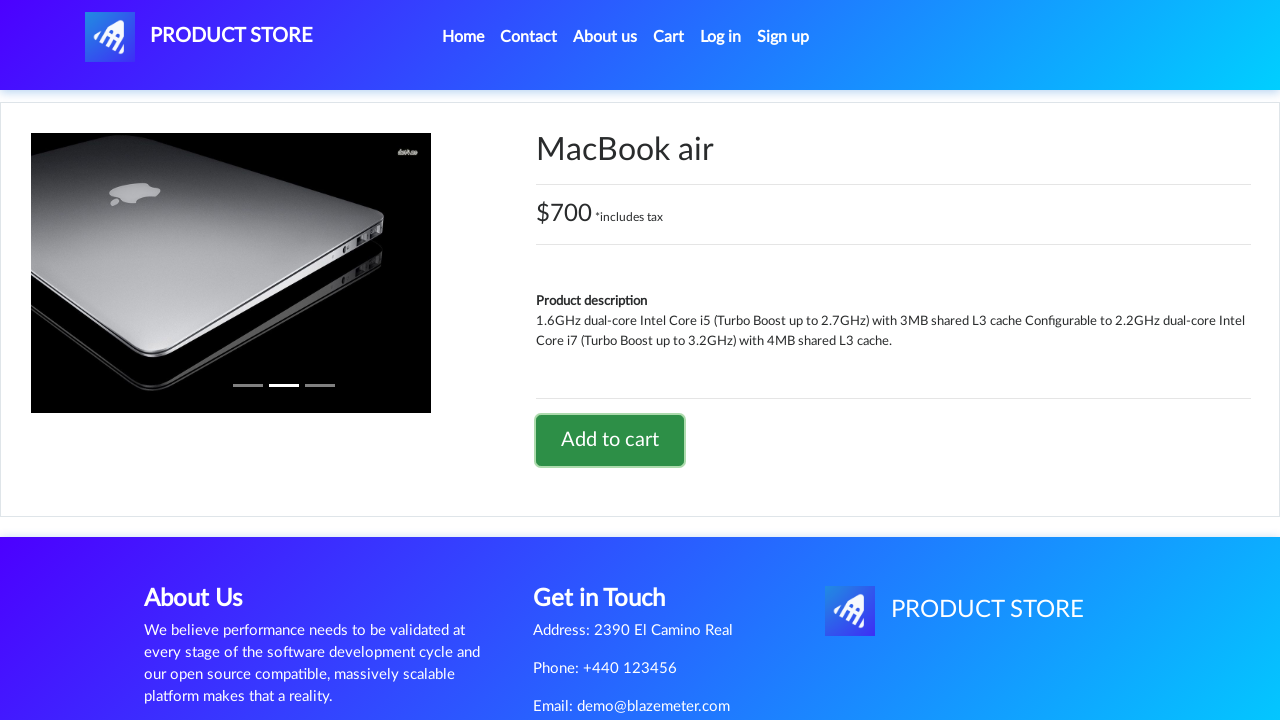

Clicked on Cart navigation link at (669, 37) on text=Cart
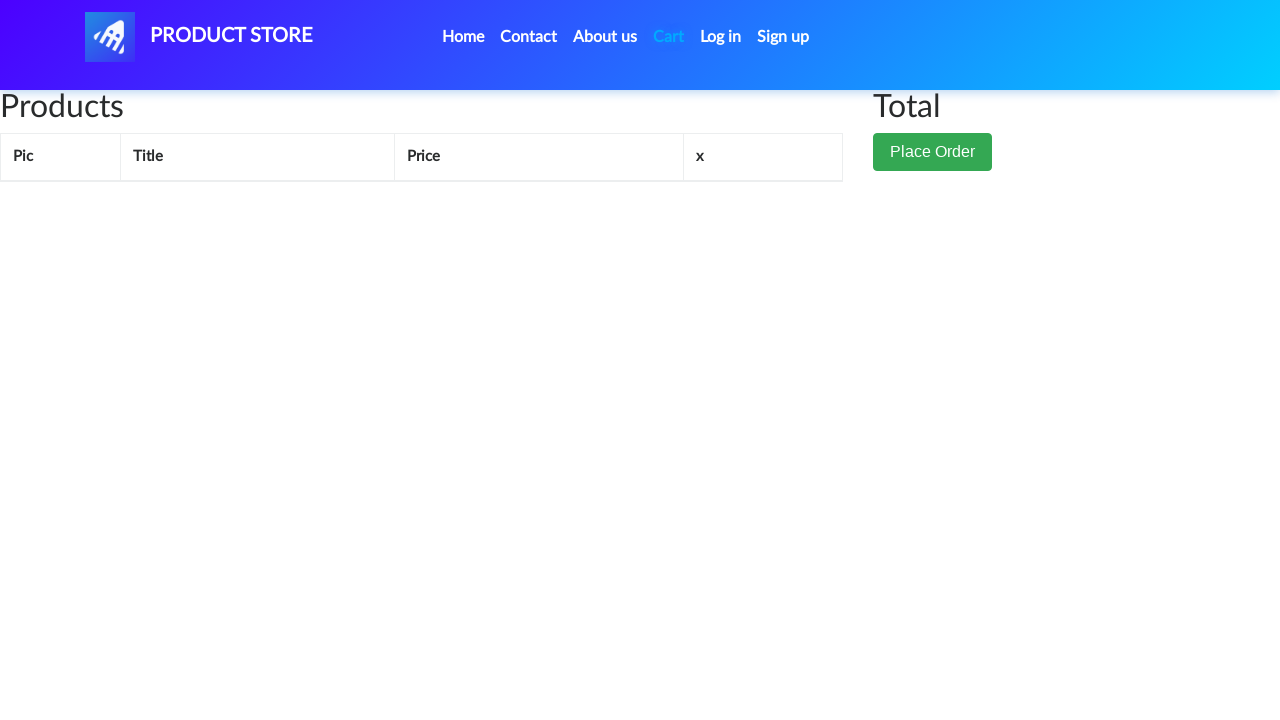

Verified MacBook air product is in the shopping cart
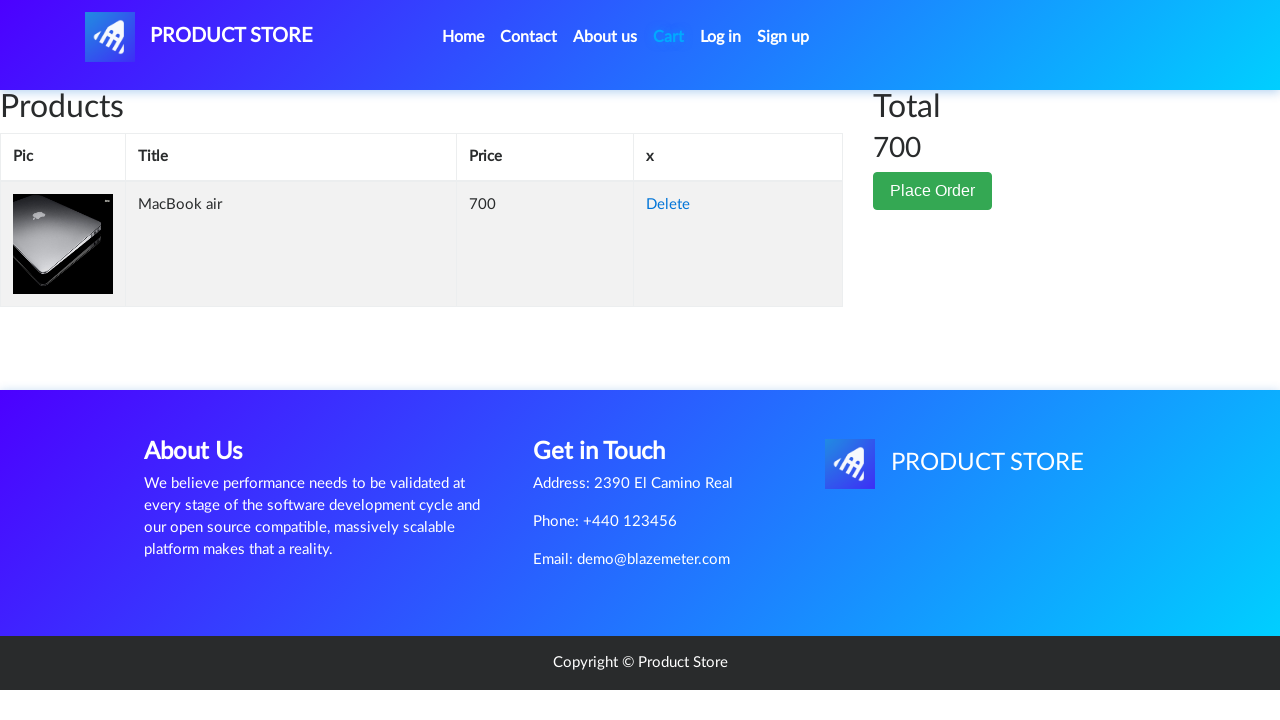

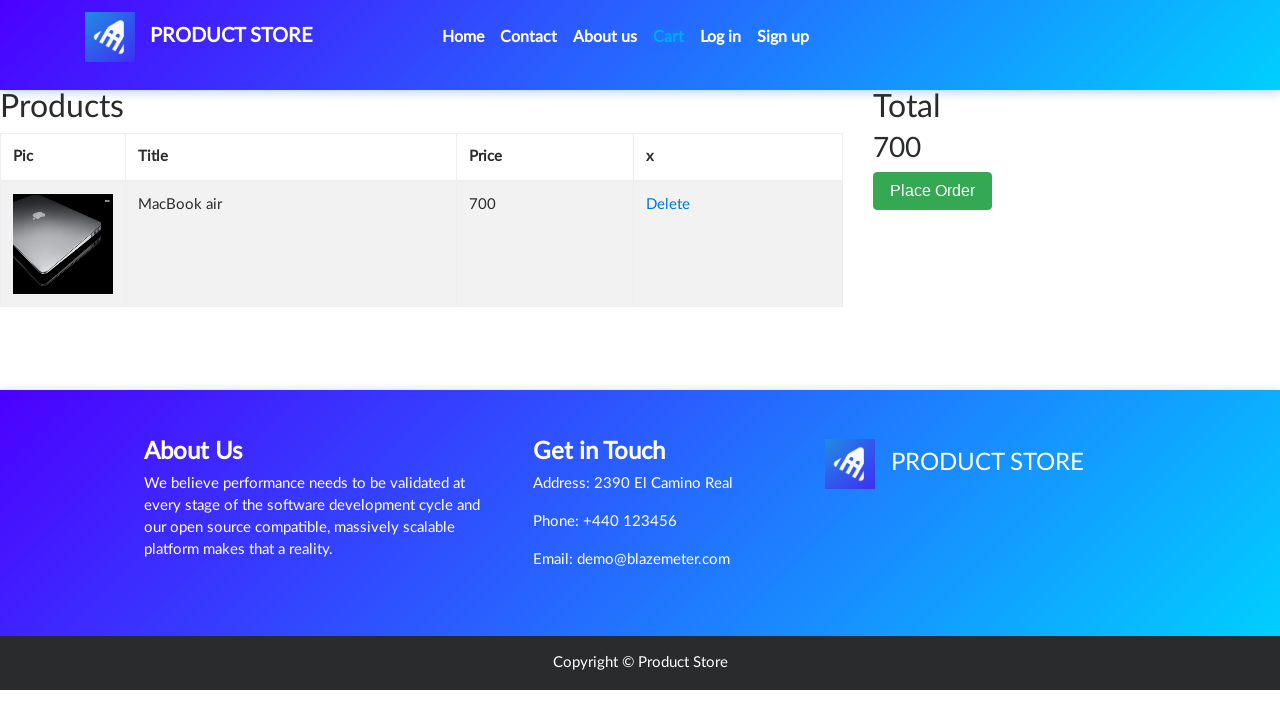